Tests a math problem form by calculating the sum of two displayed numbers, selecting the result from a dropdown, and submitting the form

Starting URL: http://suninjuly.github.io/selects1.html

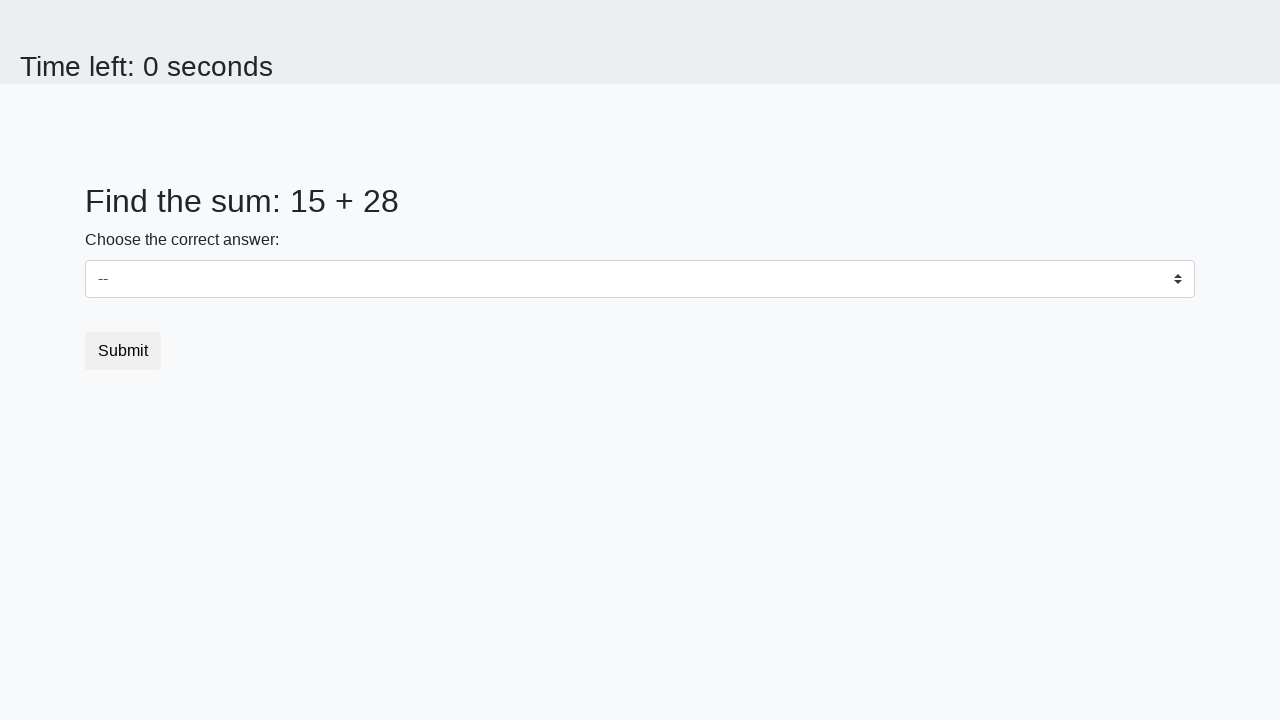

Retrieved first number from #num1 element
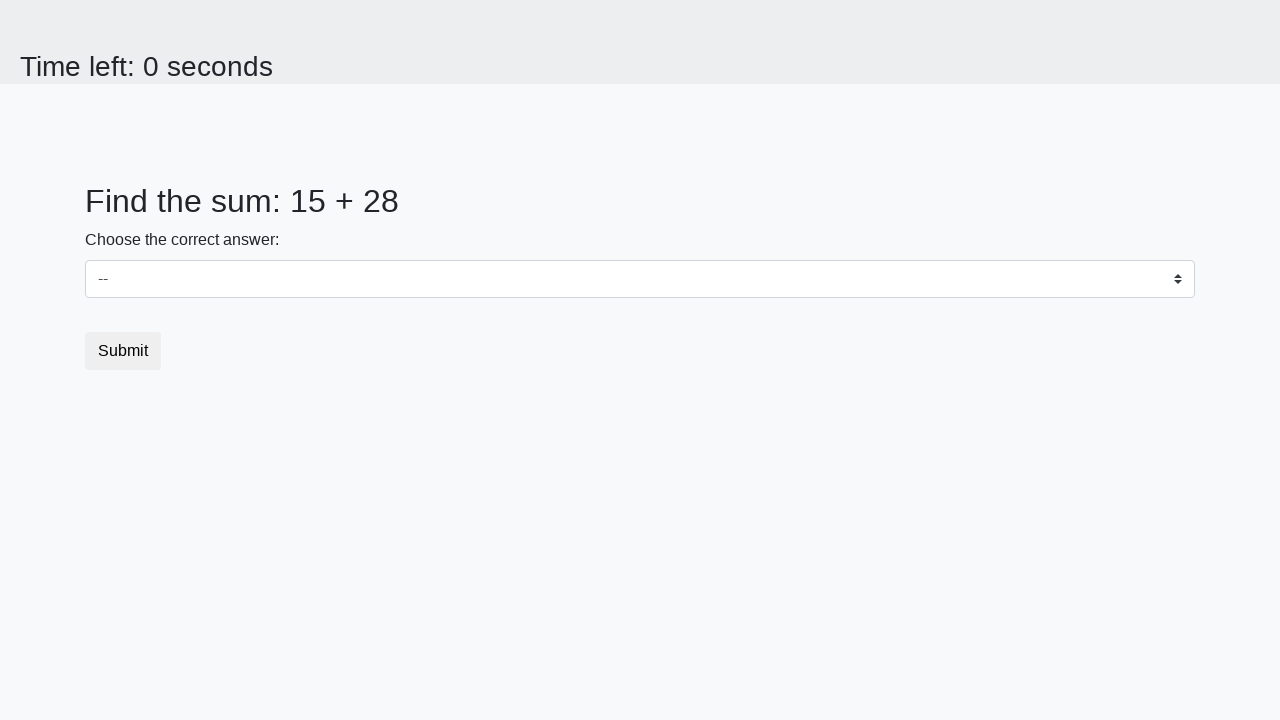

Retrieved second number from #num2 element
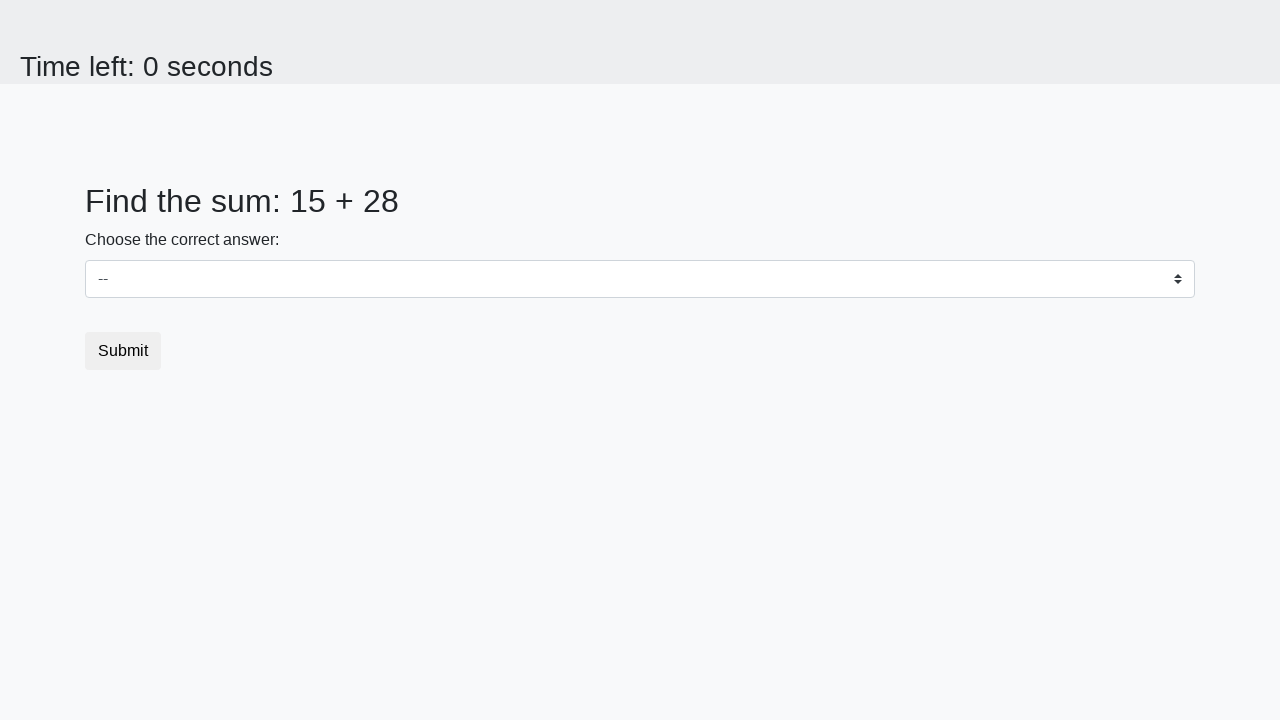

Calculated sum of 15 + 28 = 43
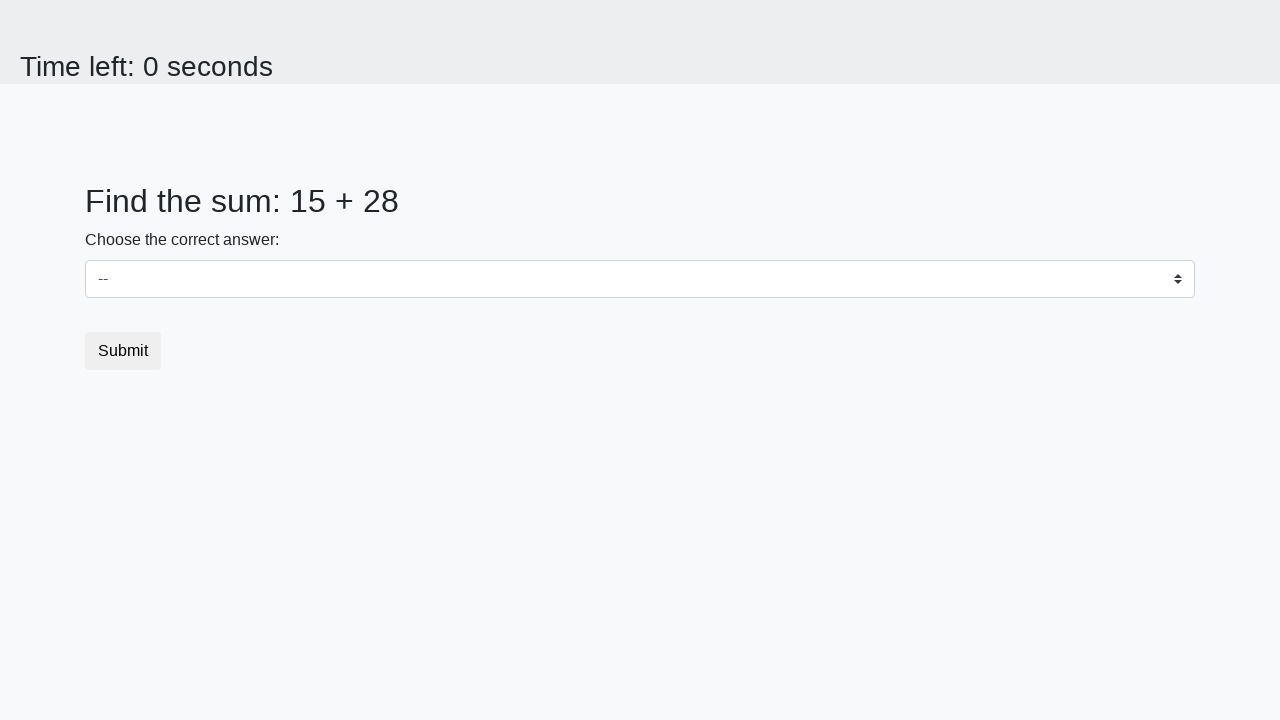

Selected 43 from the dropdown menu on #dropdown
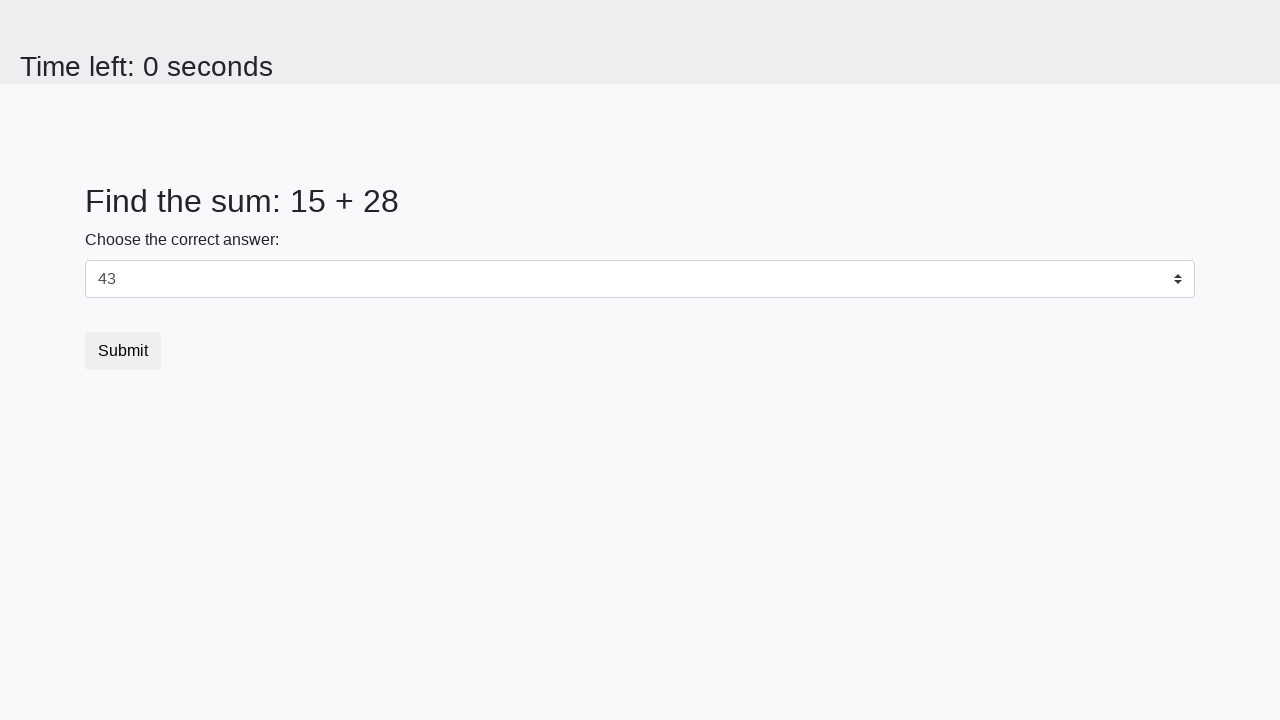

Clicked the submit button at (123, 351) on button.btn
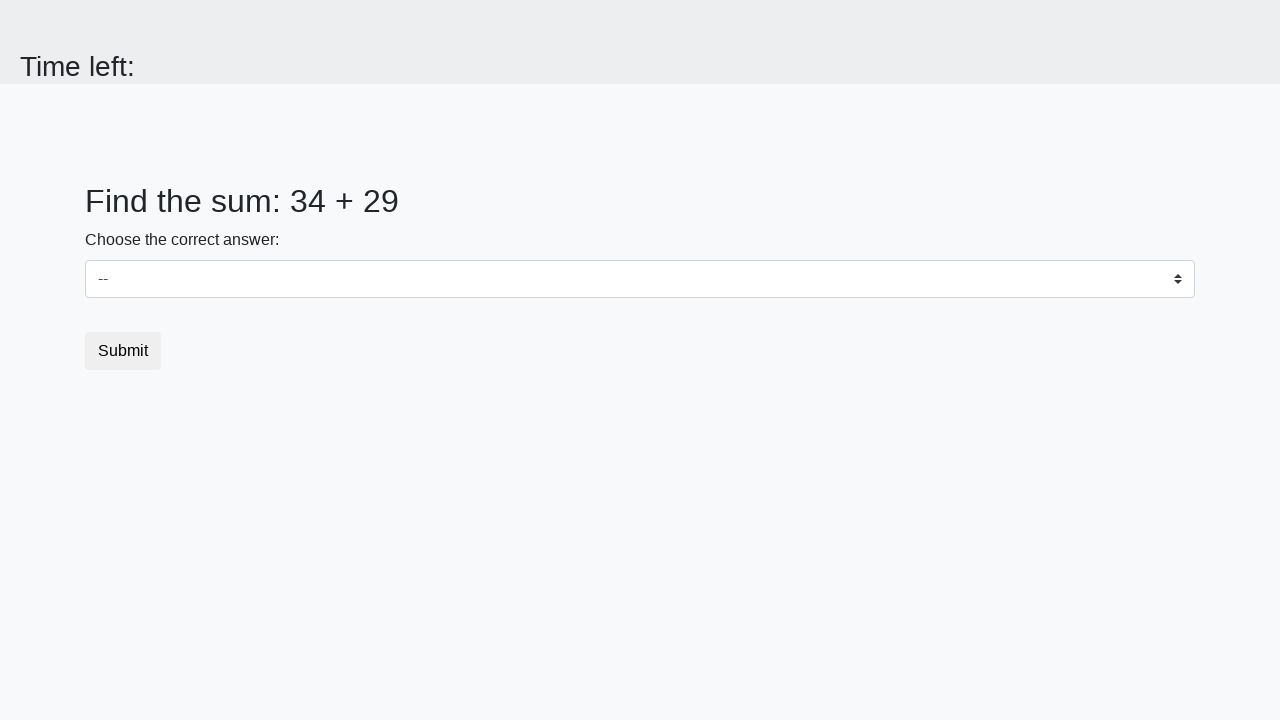

Accepted the alert dialog
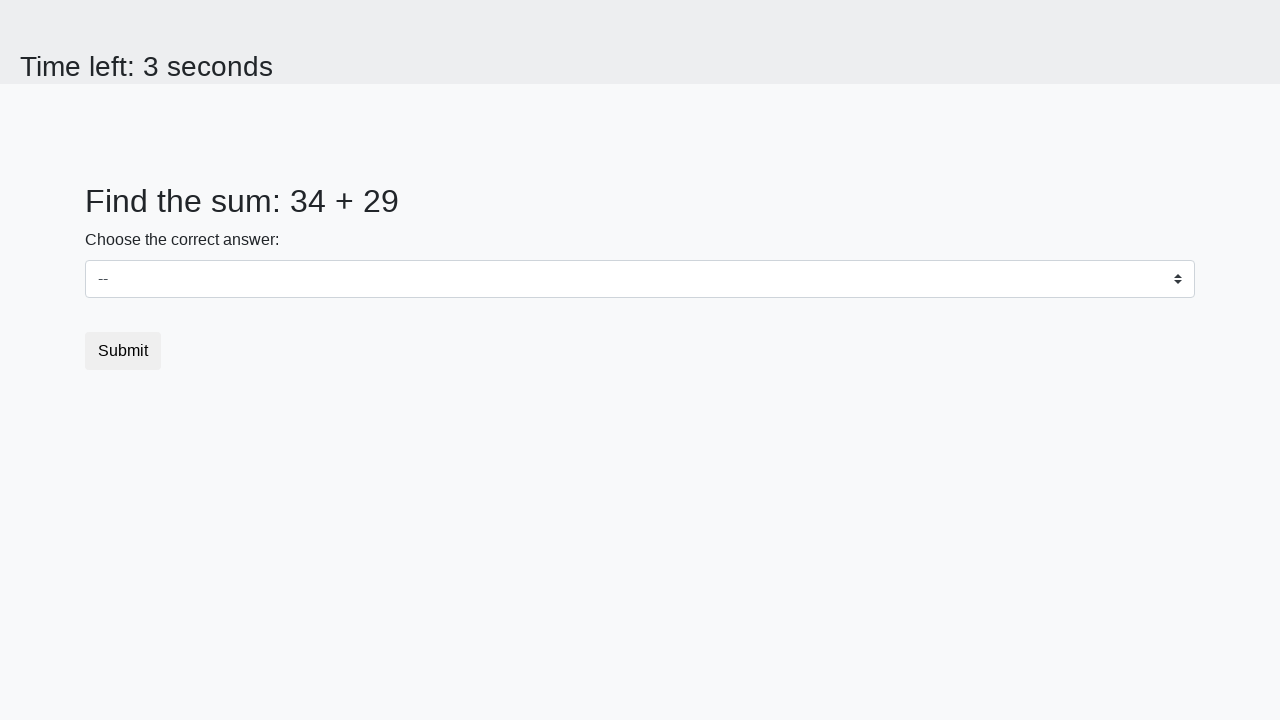

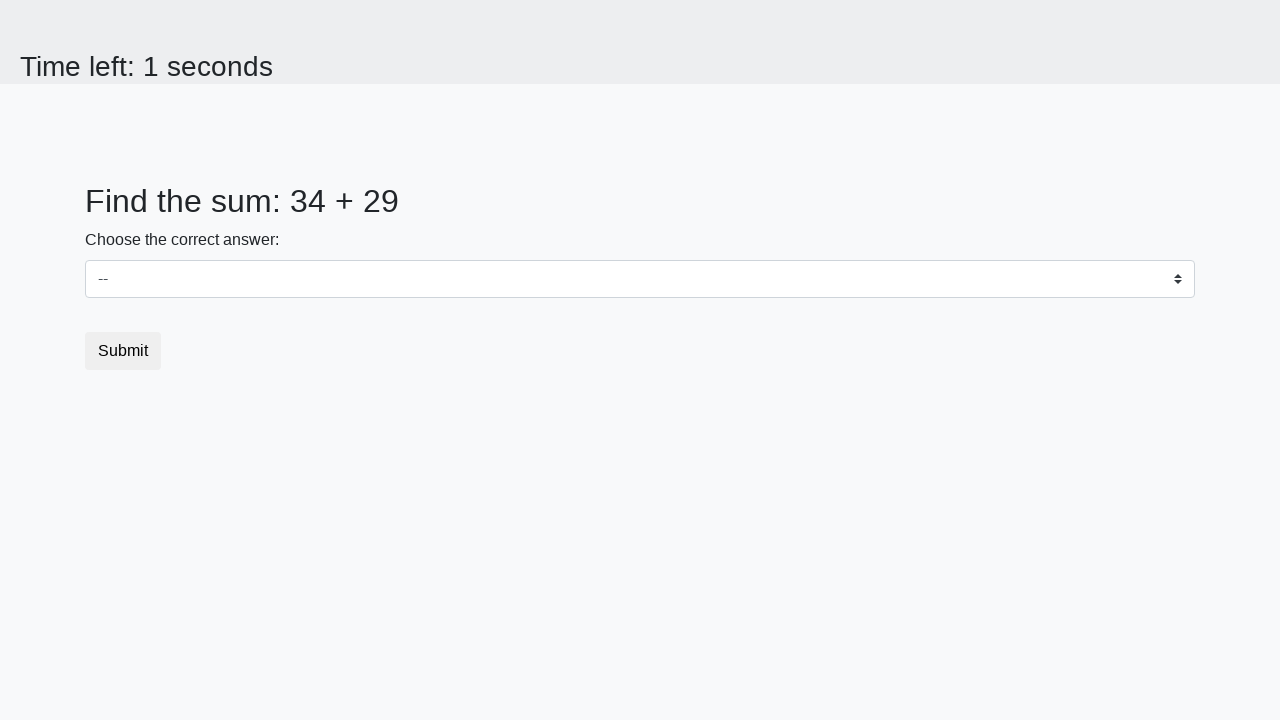